Tests the search functionality on the PROS website by clicking the search toggle, entering a search query for "Digital Twin", and verifying search results are displayed

Starting URL: https://pros.unicam.it/

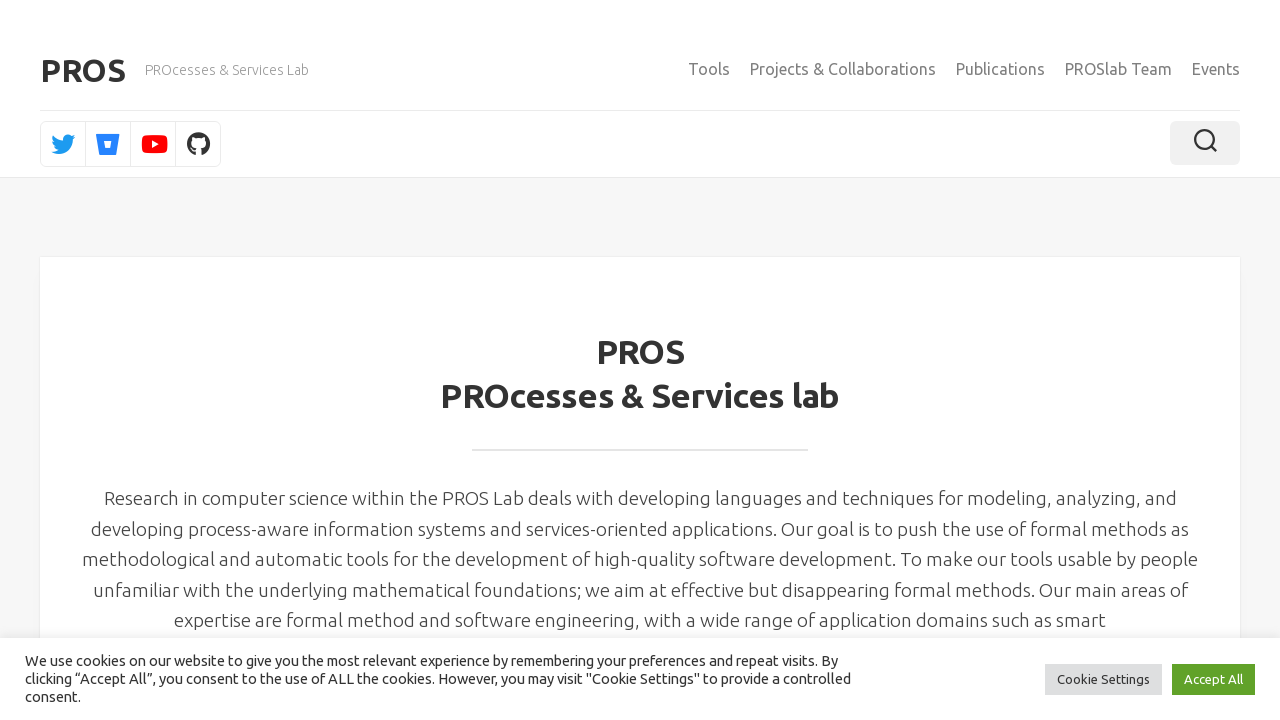

Clicked search toggle to open search at (1205, 143) on .toggle-search
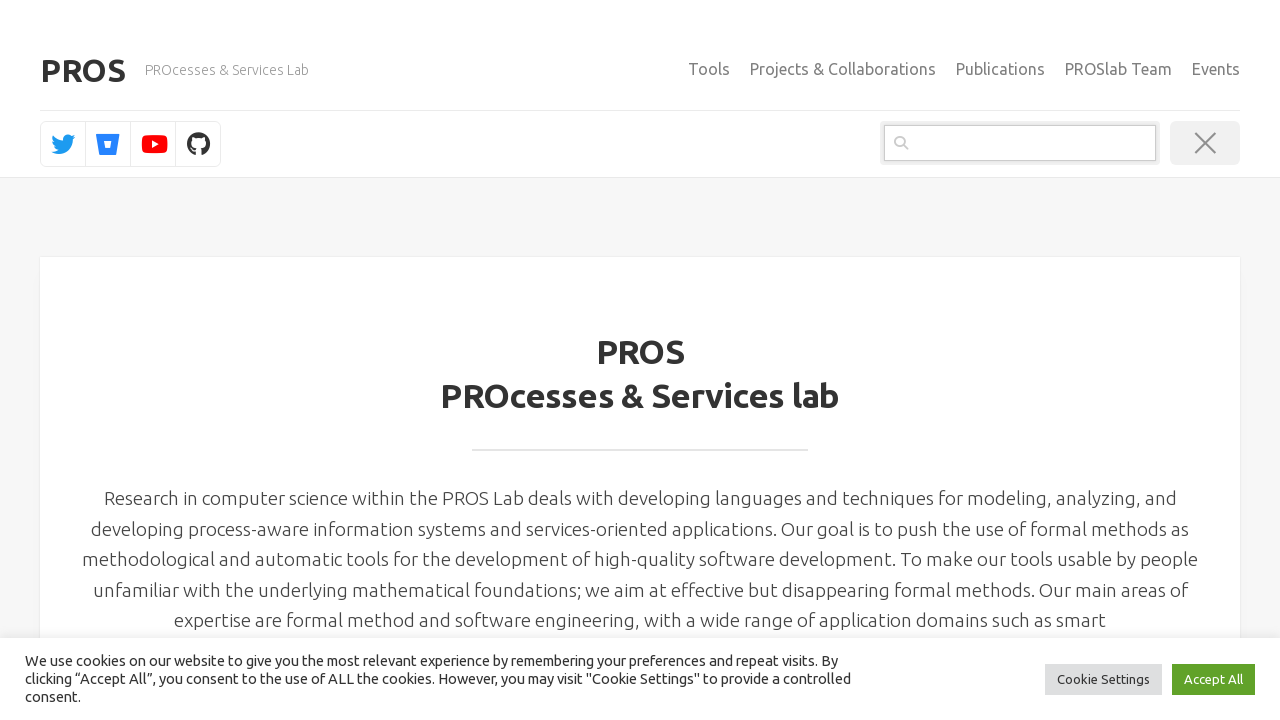

Search input element became visible
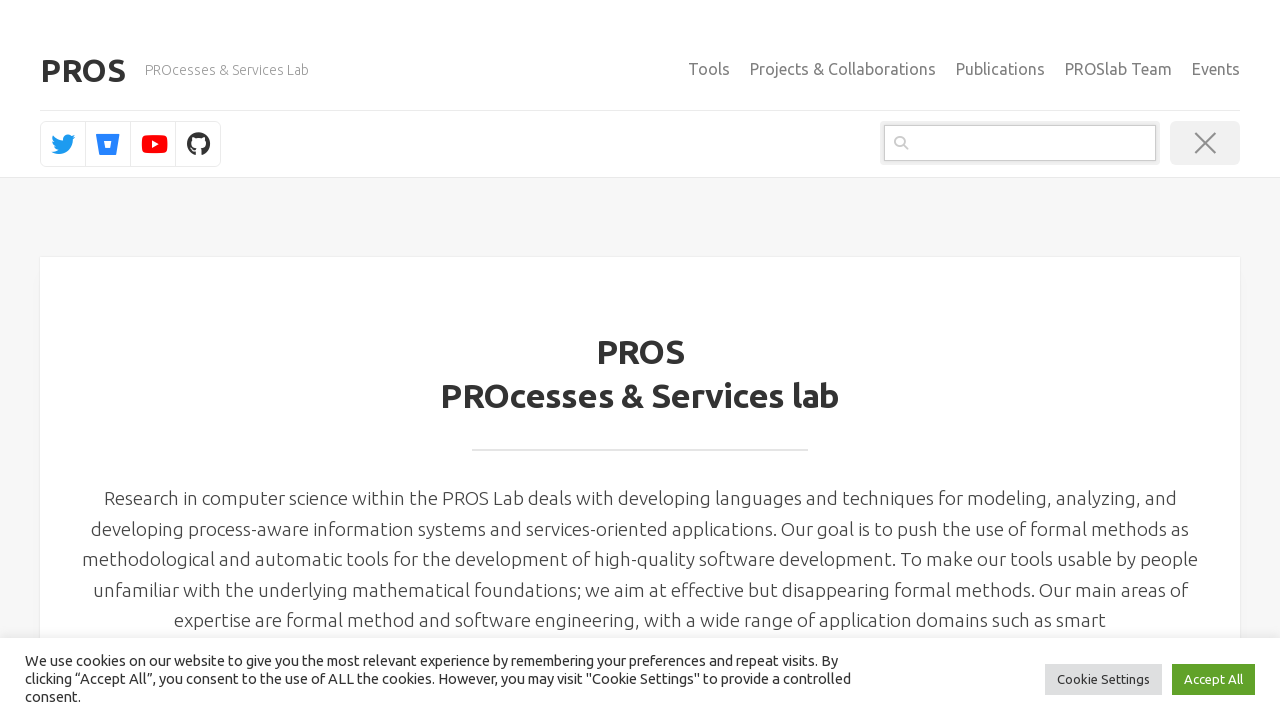

Clicked on search input field at (1020, 143) on .search
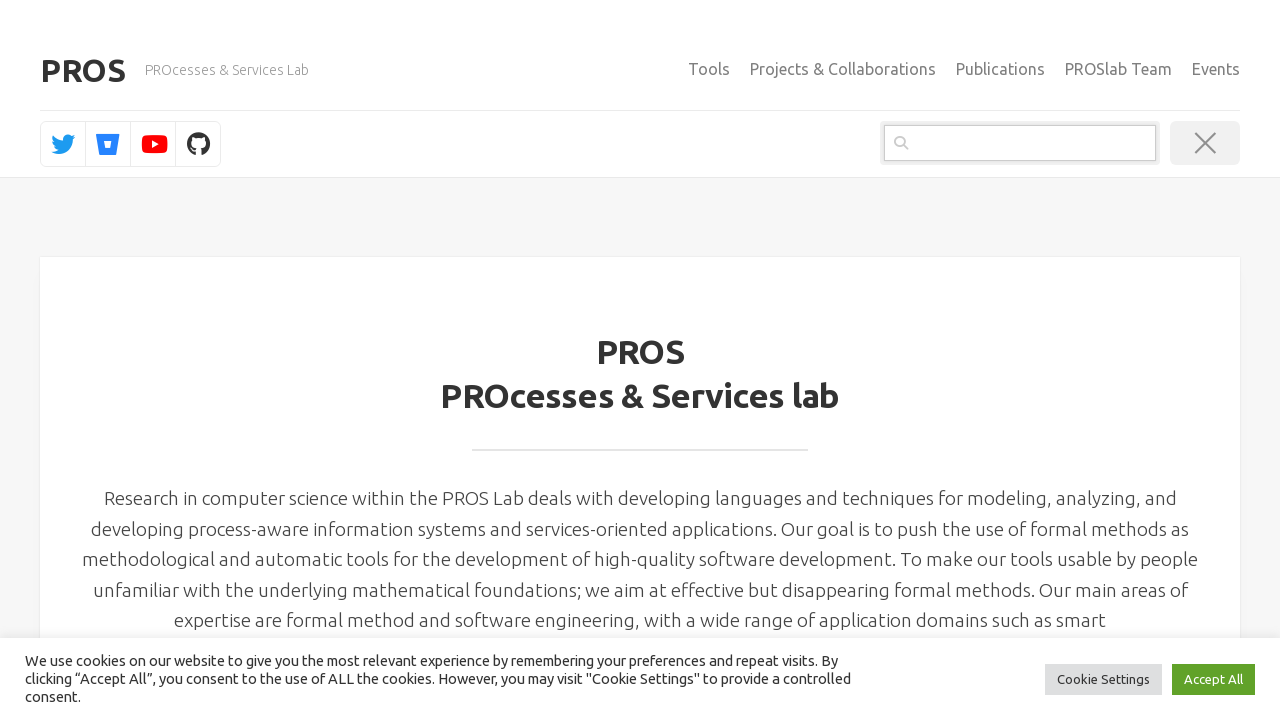

Entered 'Digital Twin' in search field on .search
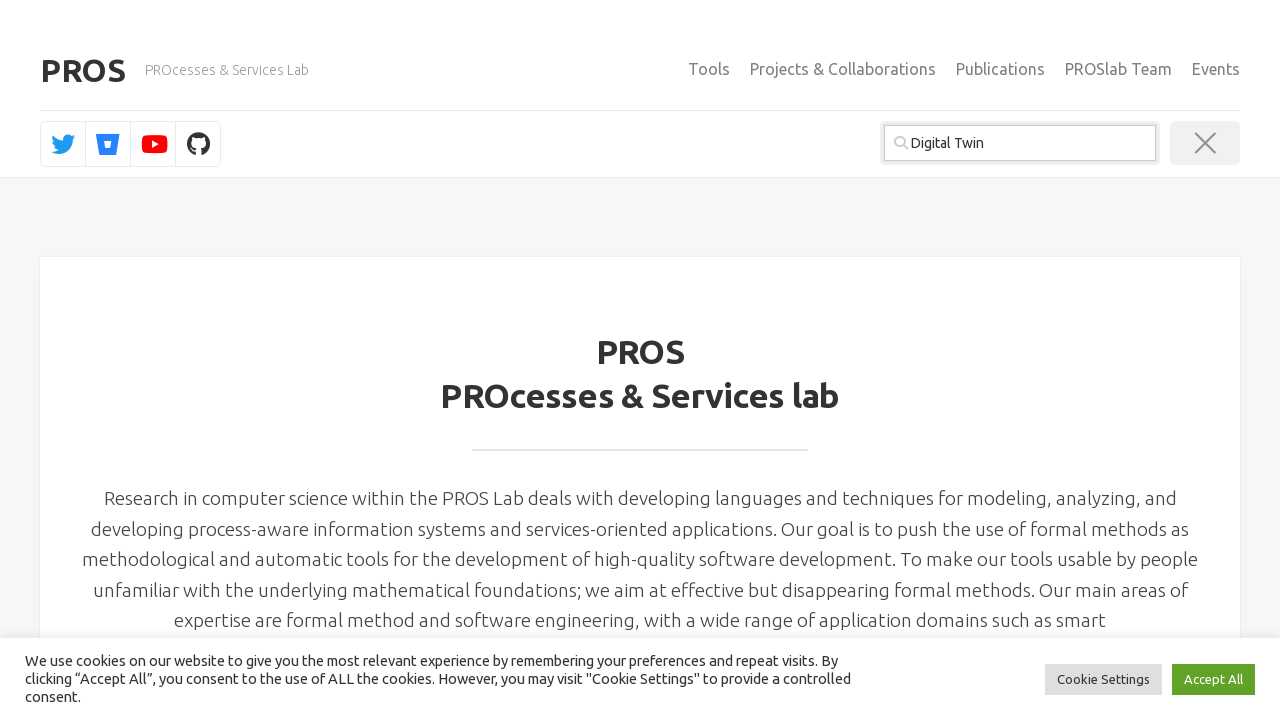

Pressed Enter to submit search query on .search
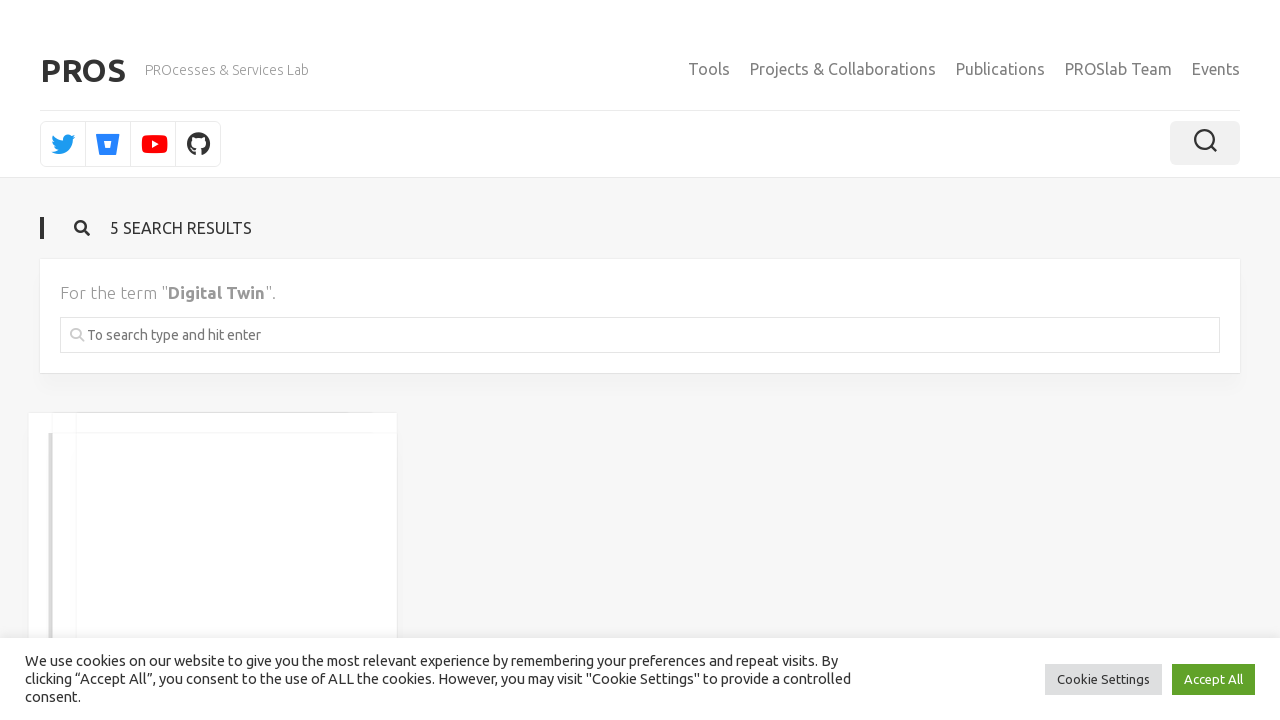

Search results loaded and are displayed
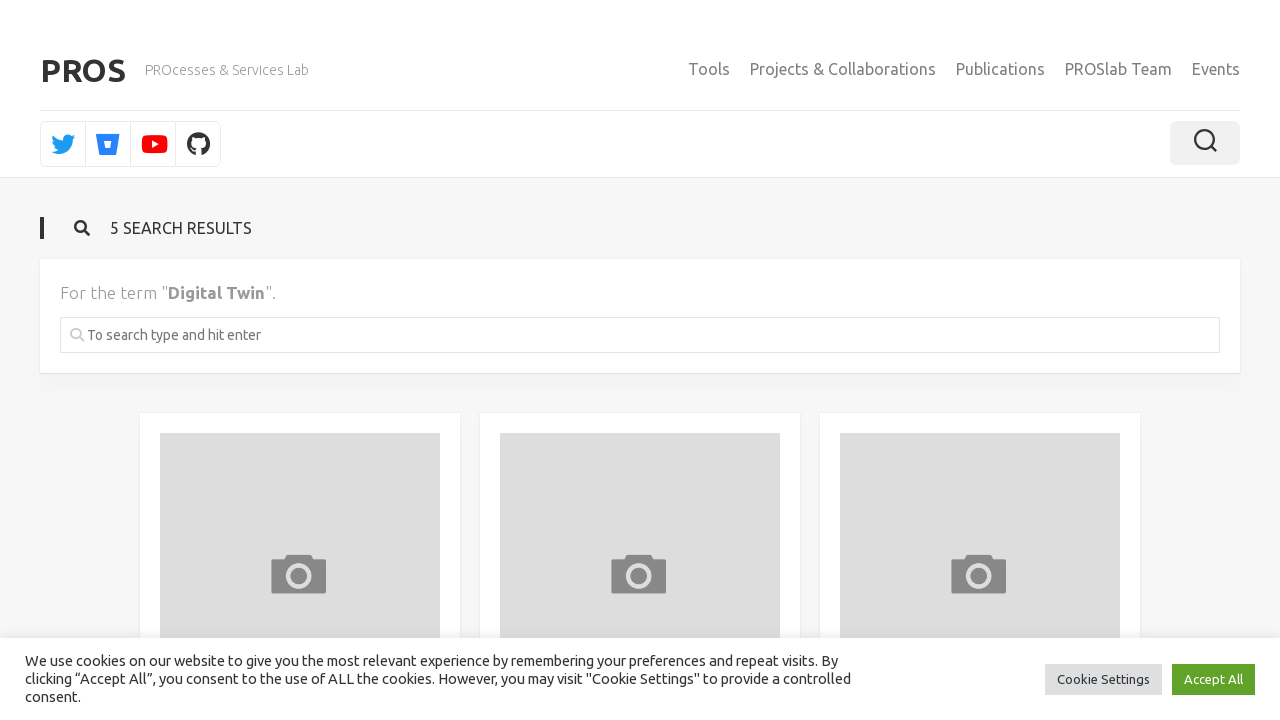

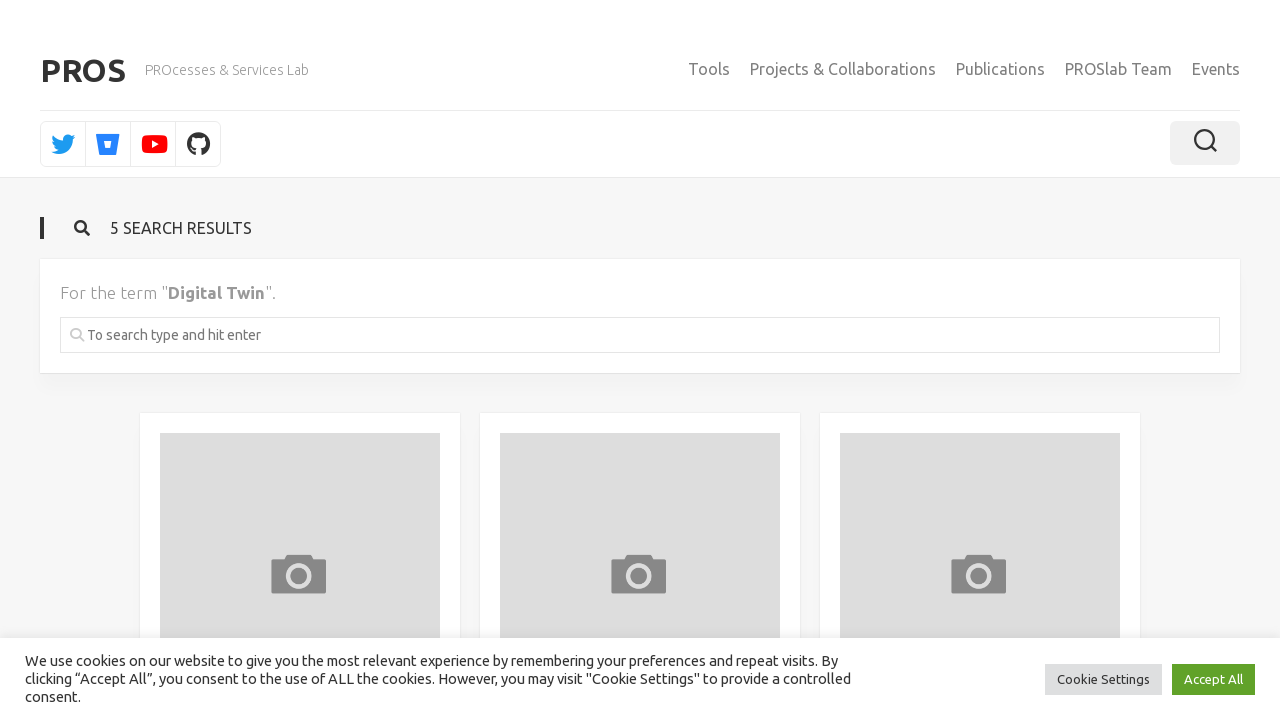